Navigates to WikiRoulette (a random Wikipedia article generator) and verifies the page loads by checking for the page title element.

Starting URL: https://wikiroulette.co/

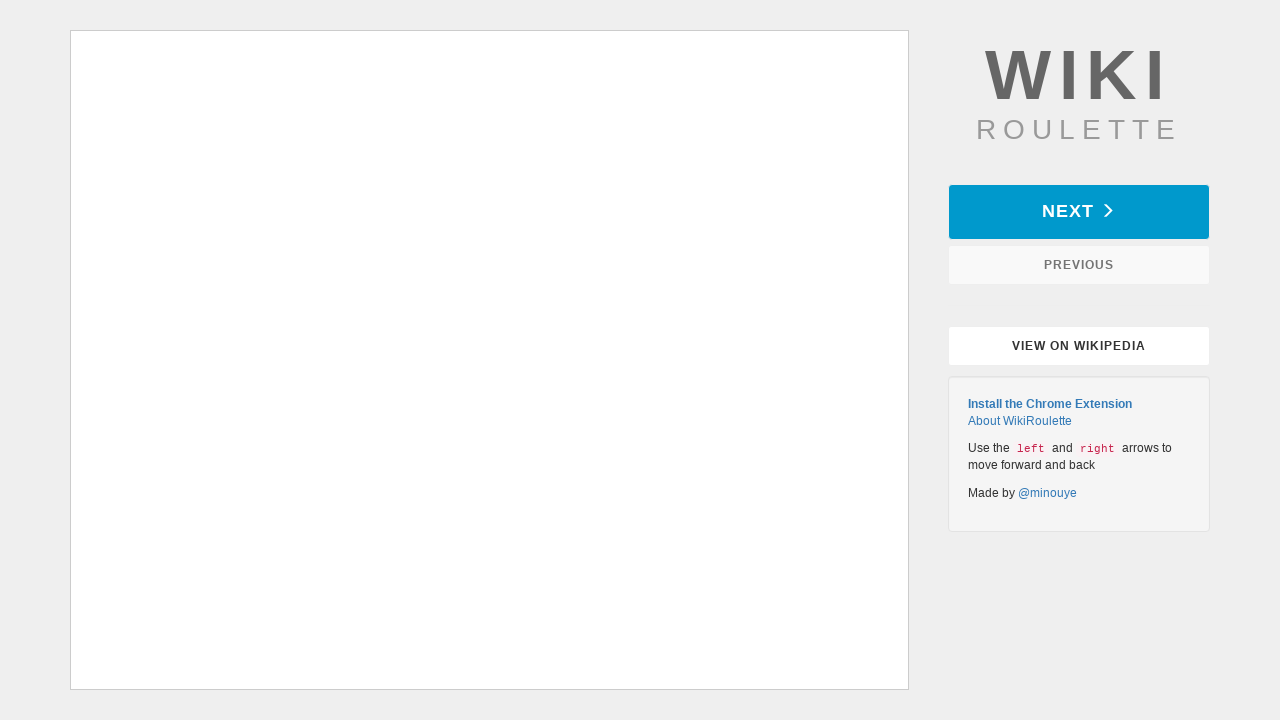

Set viewport size to 1900x1200
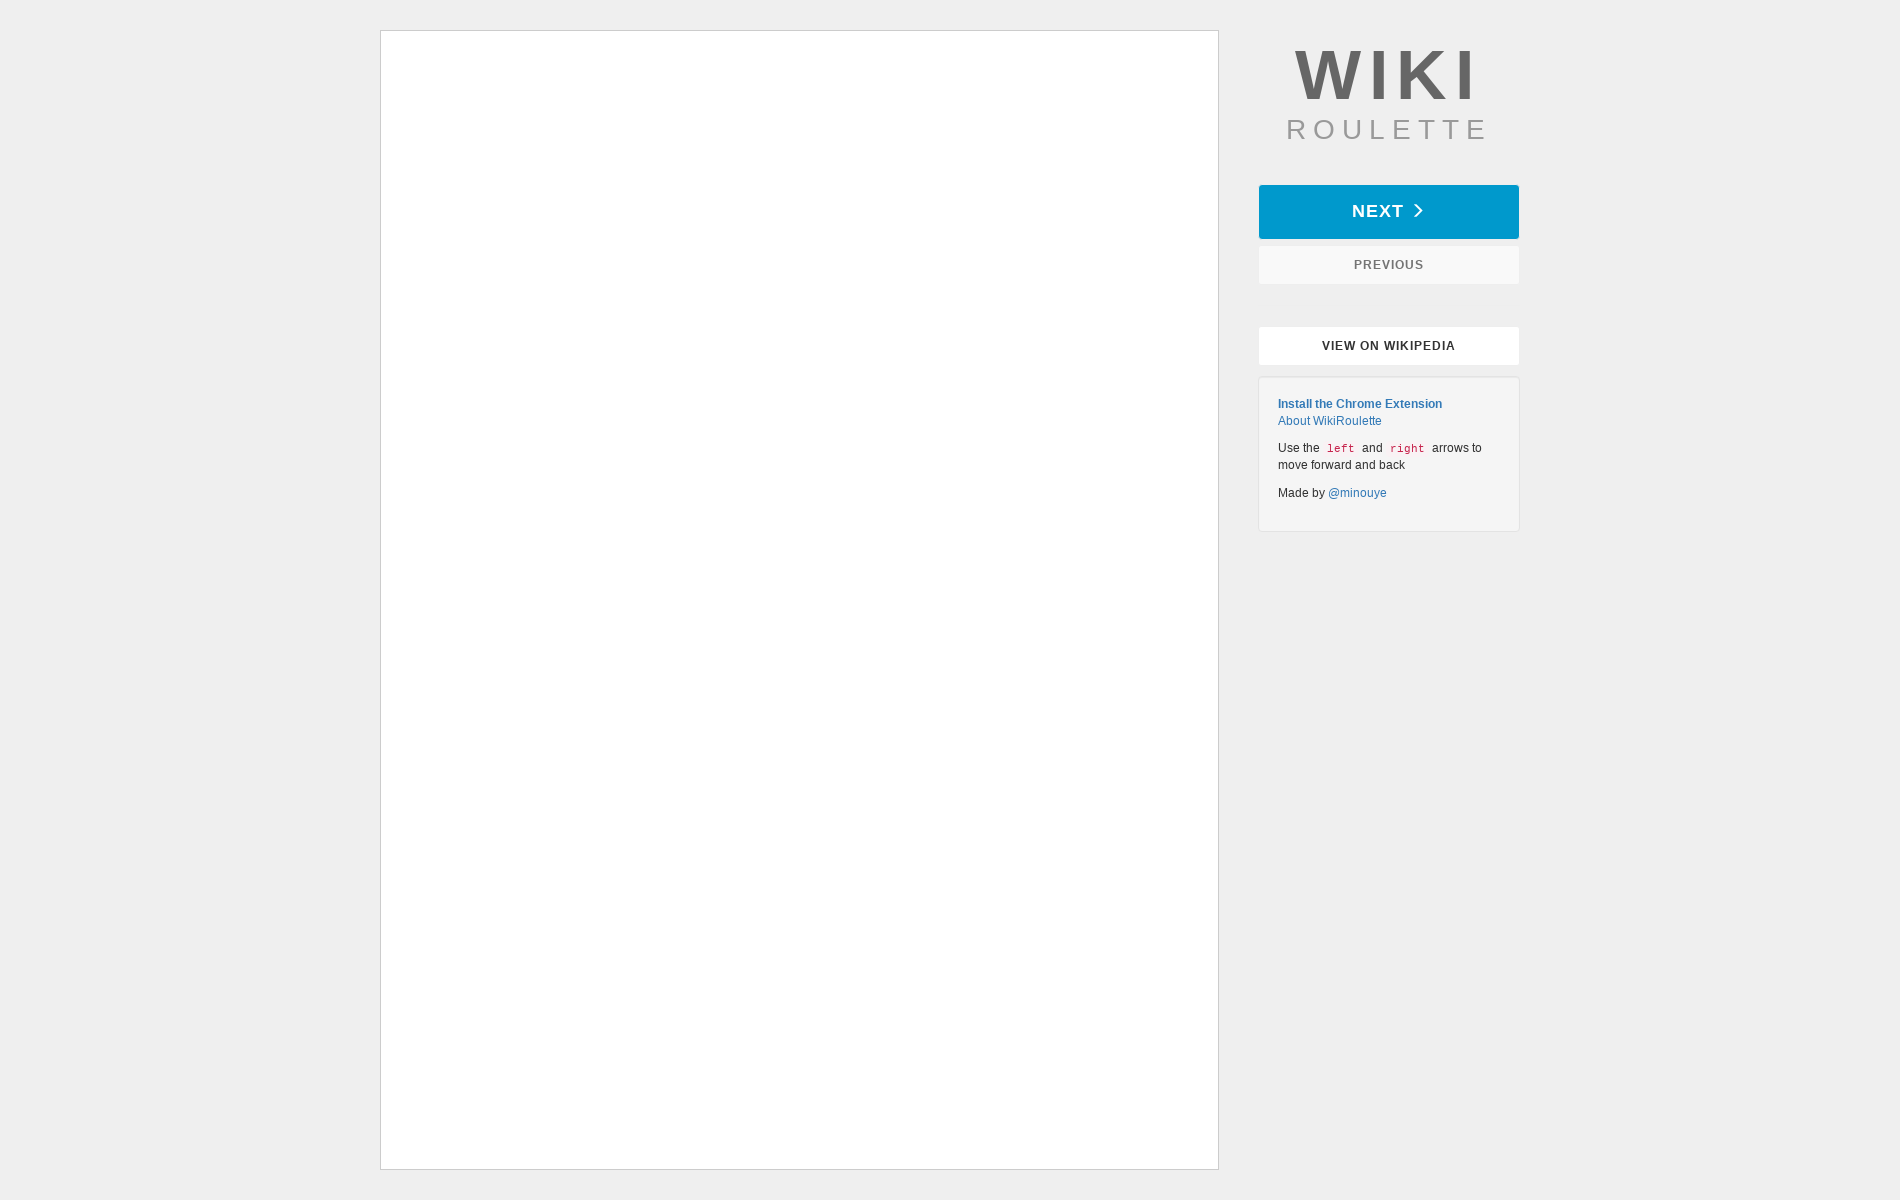

Waited for page to reach domcontentloaded state
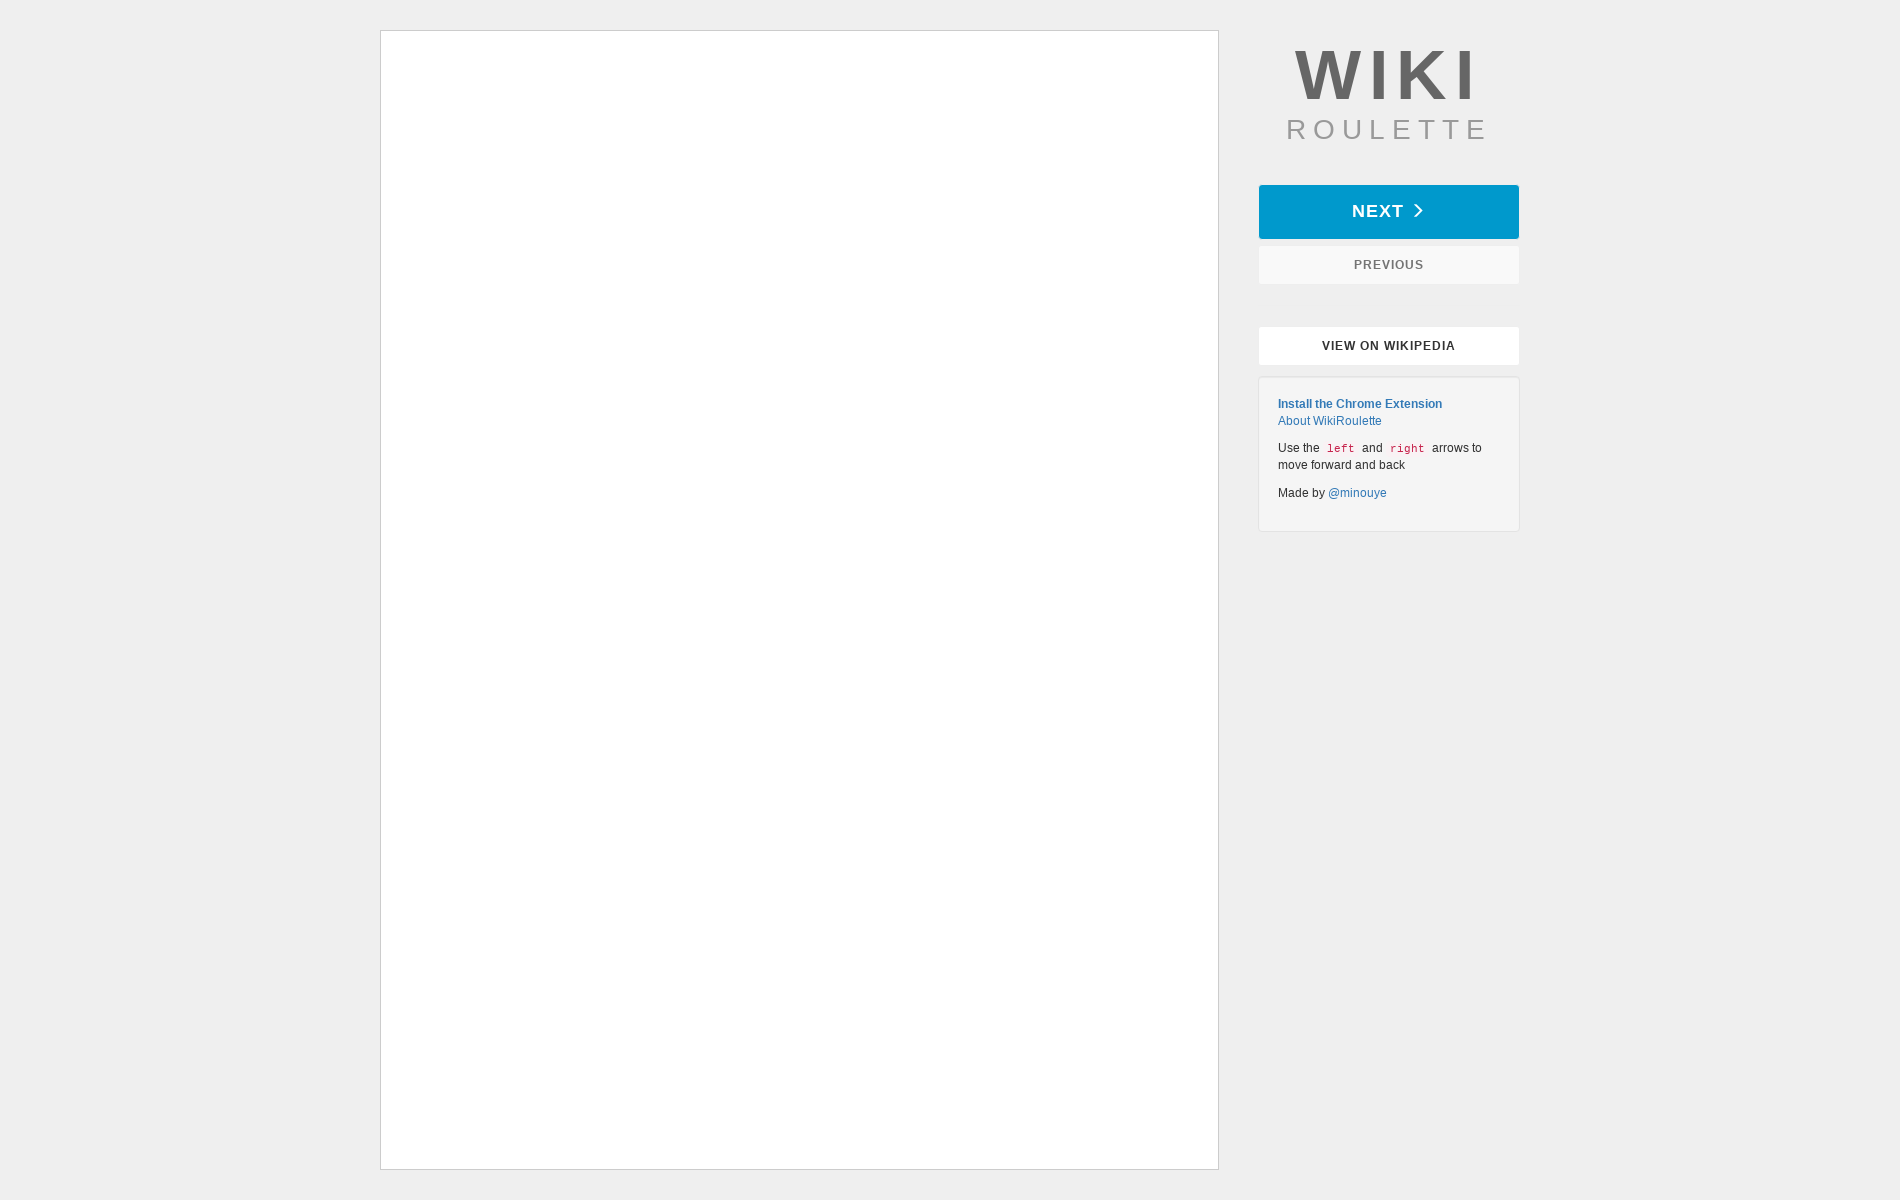

Retrieved page title: 'WikiRoulette — Random Wikipedia Pages'
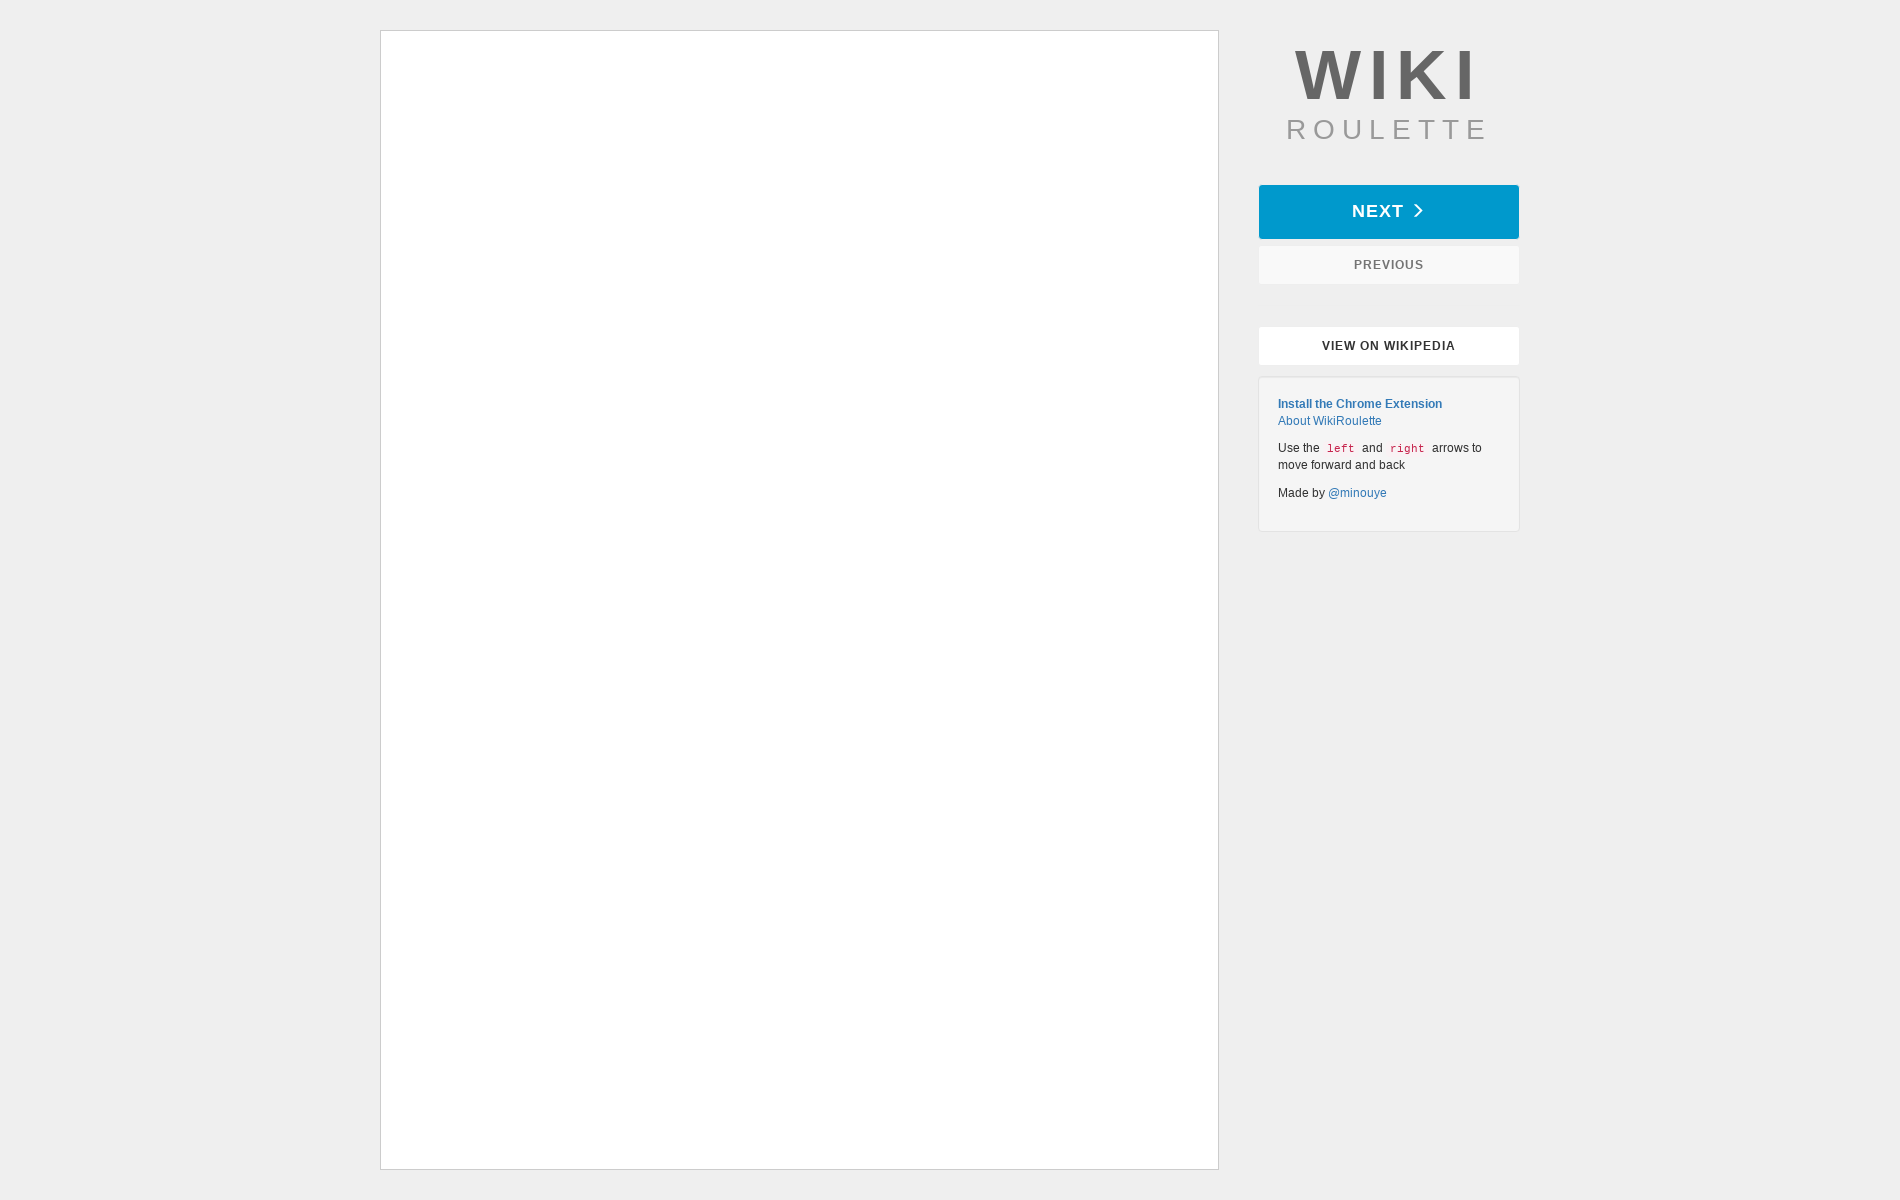

Waited 3 seconds for Wikipedia article content to load
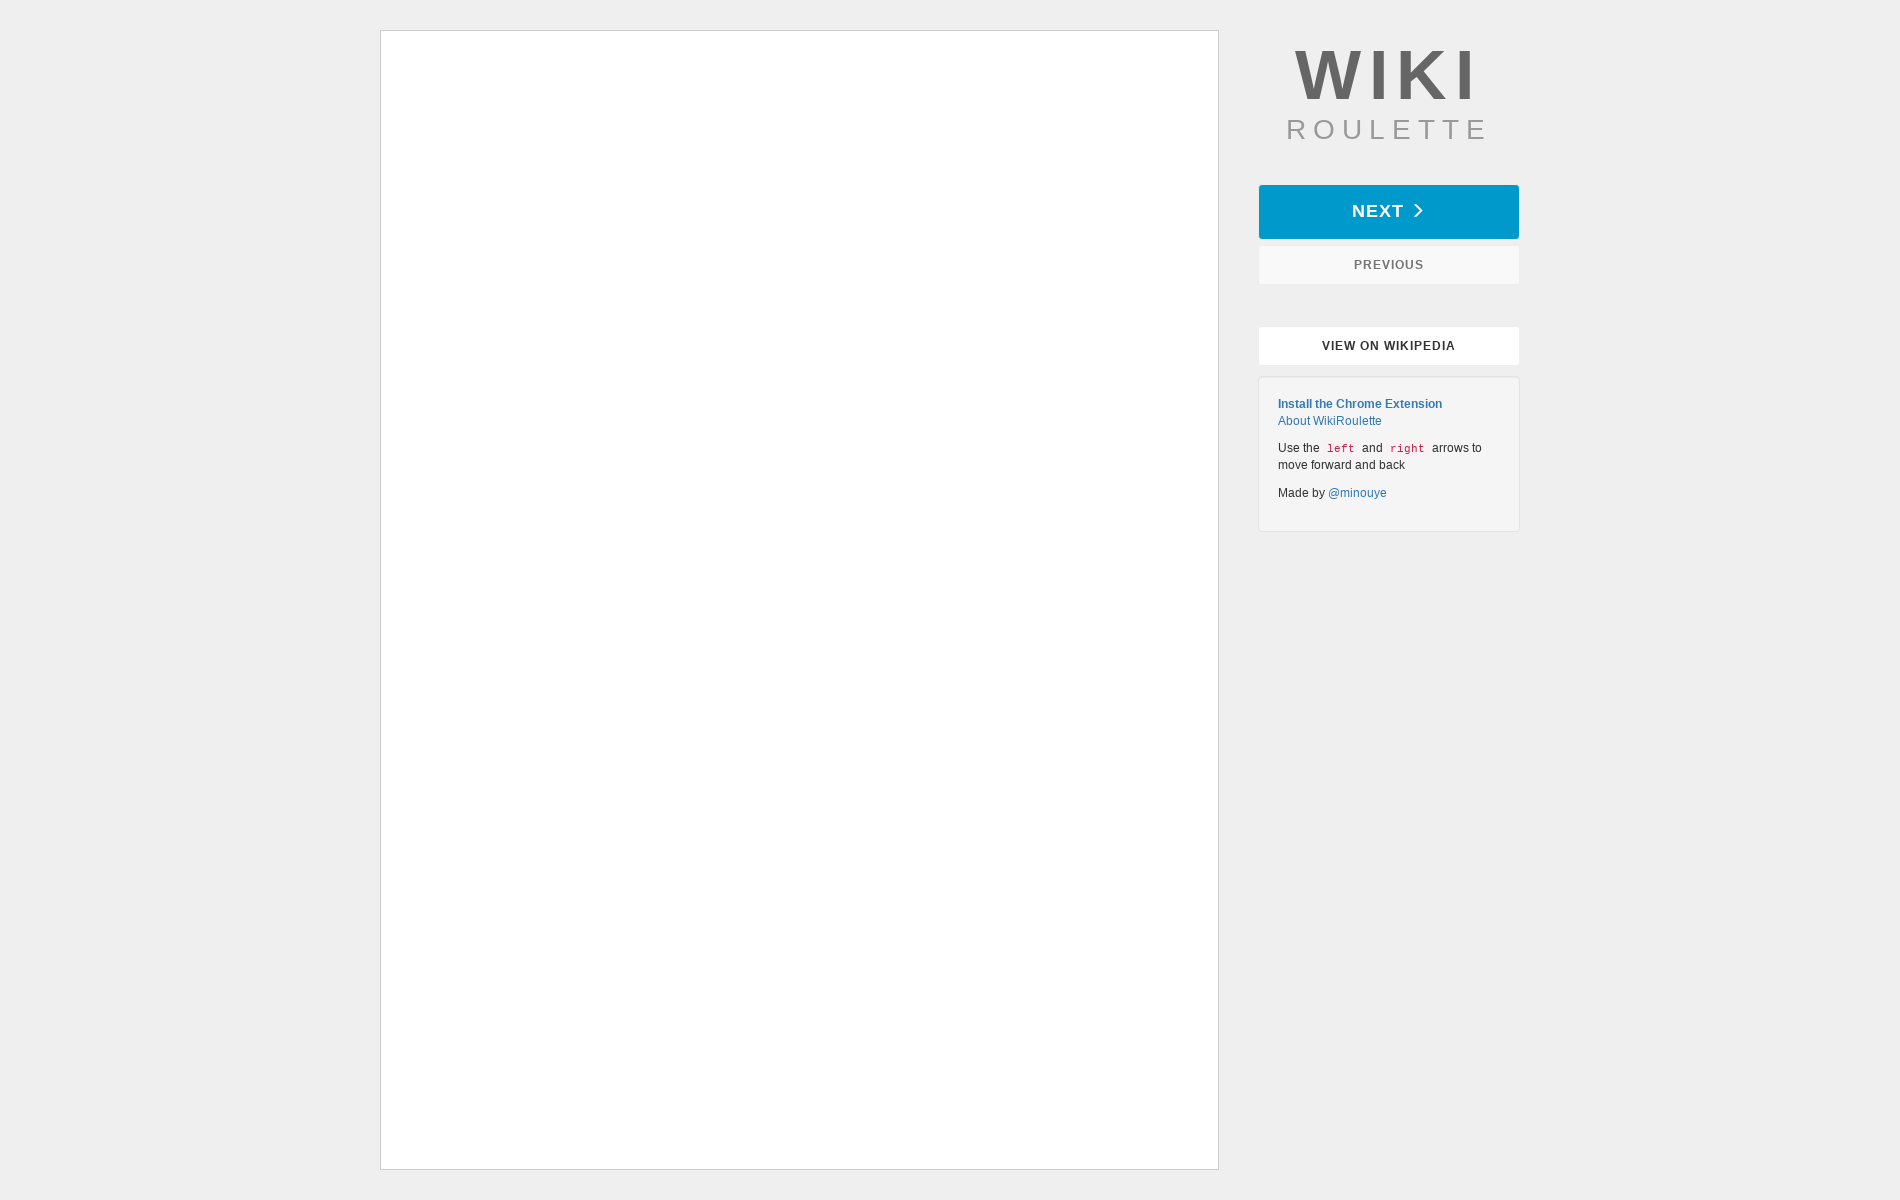

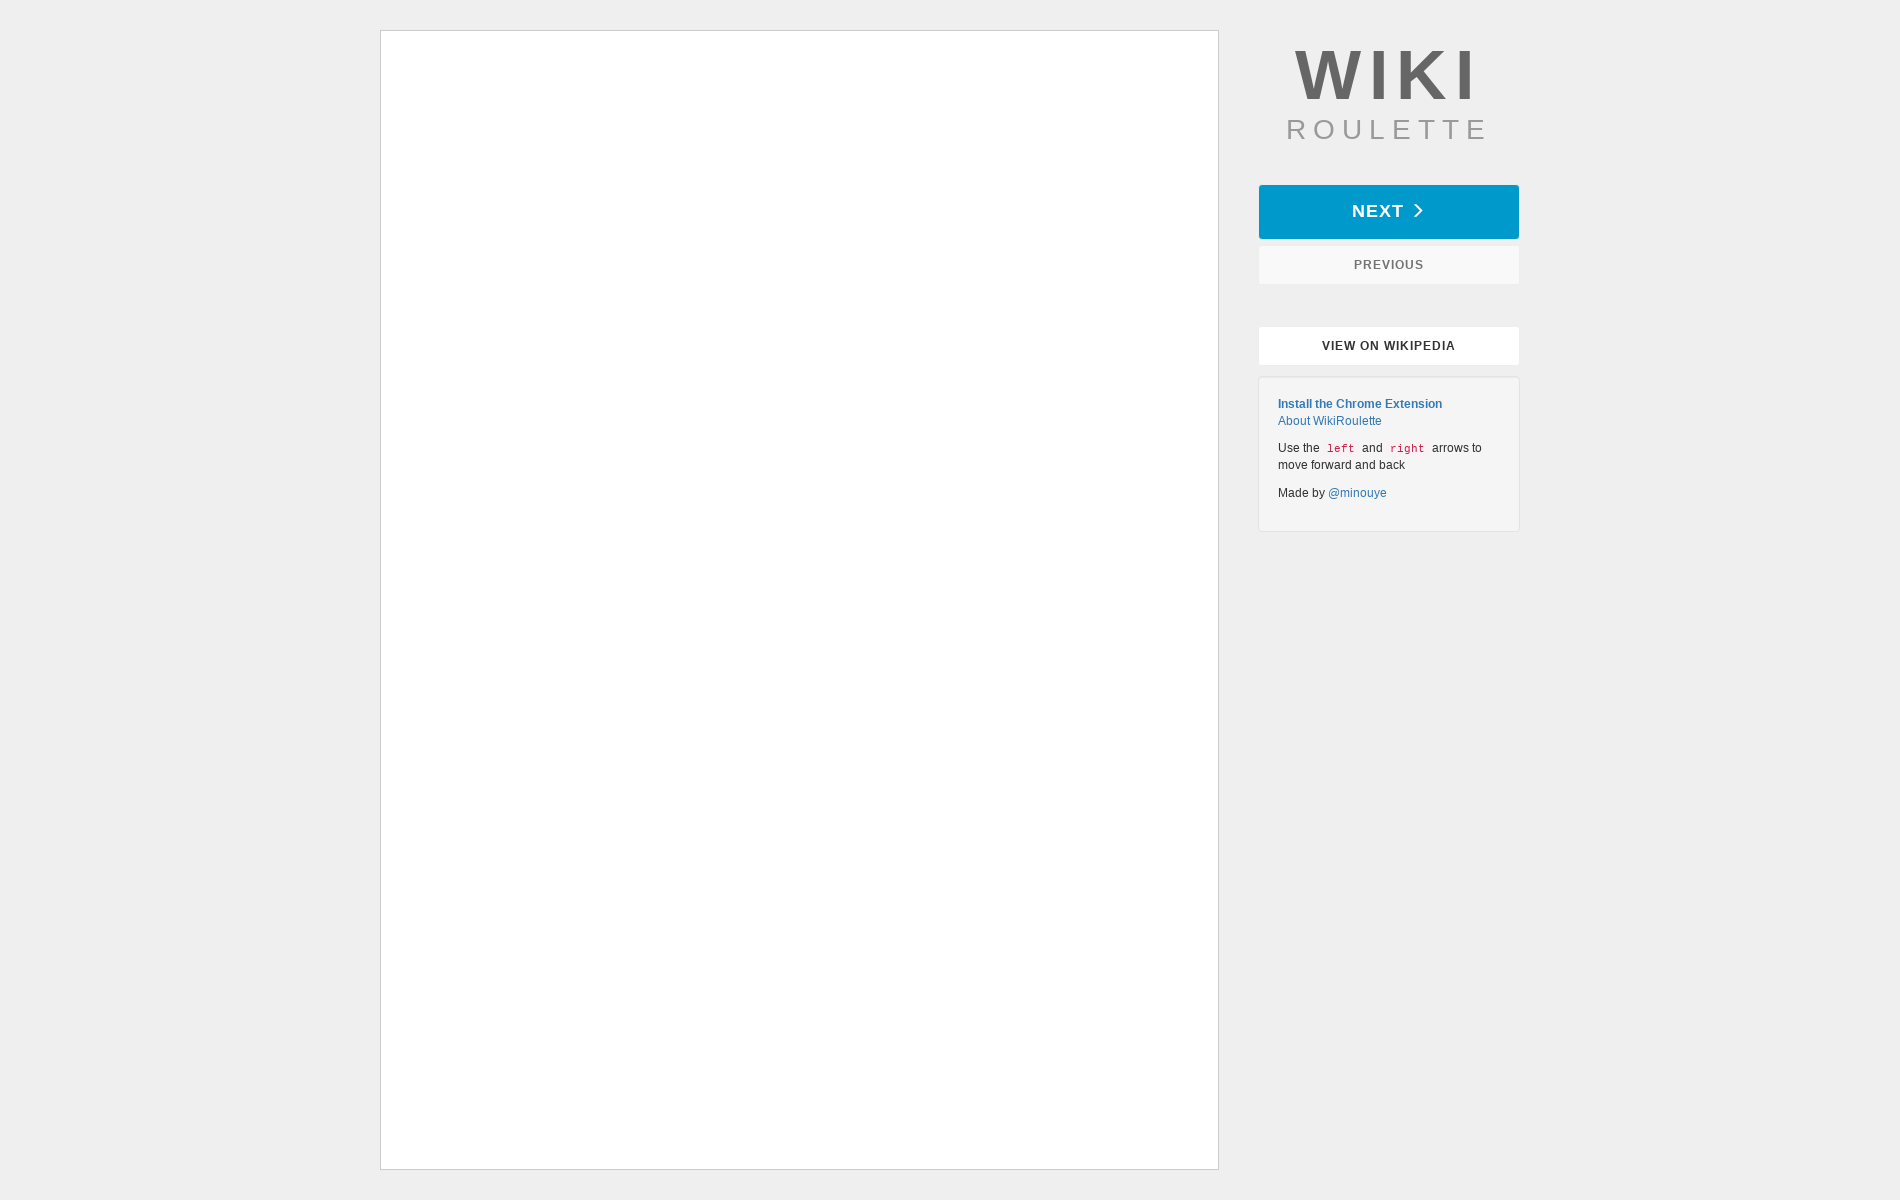